Tests the search functionality by searching for a programming language by name (Python) and verifying that search results contain the search term

Starting URL: https://www.99-bottles-of-beer.net/

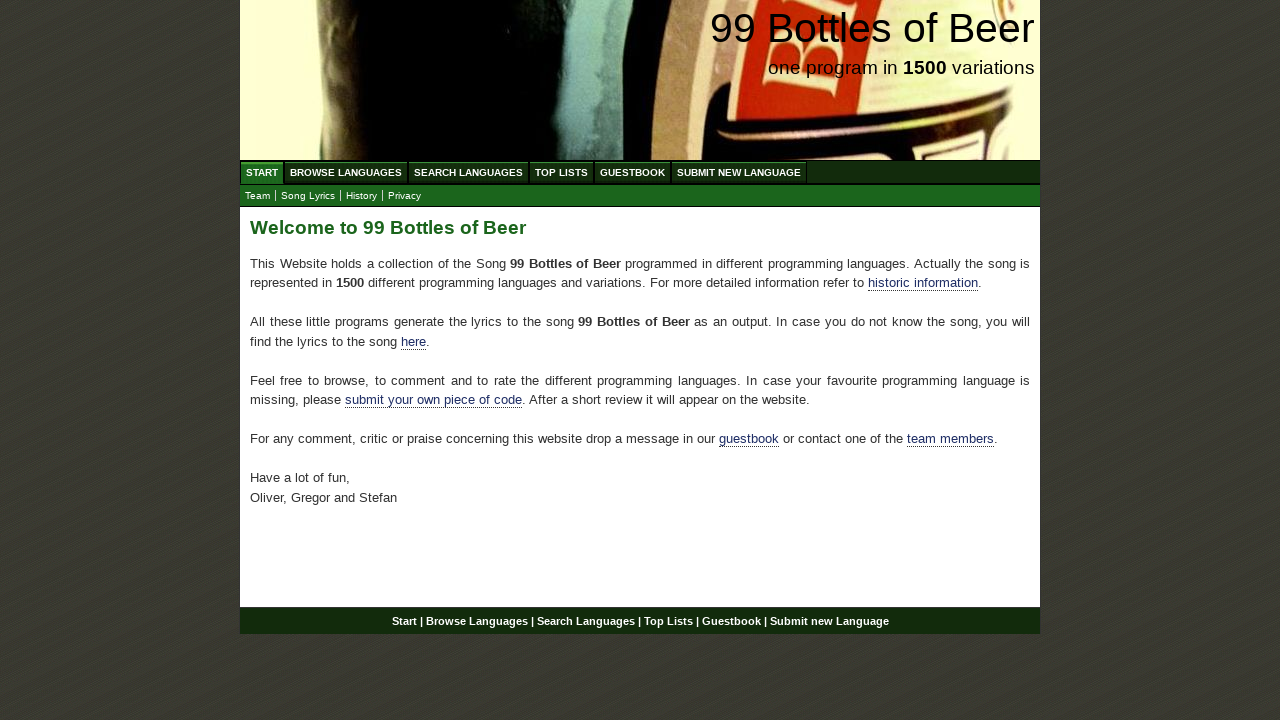

Clicked on Search Languages menu at (468, 172) on xpath=//ul[@id='menu']/li/a[@href='/search.html']
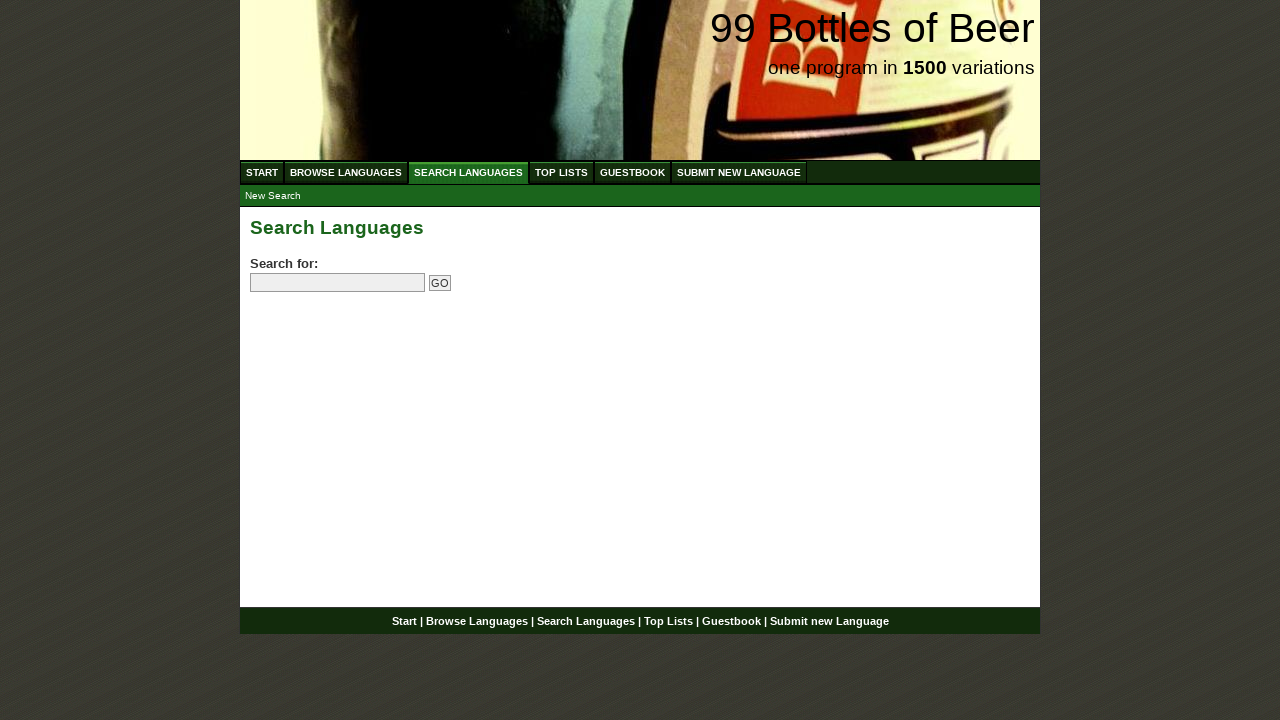

Clicked on search field at (338, 283) on input[name='search']
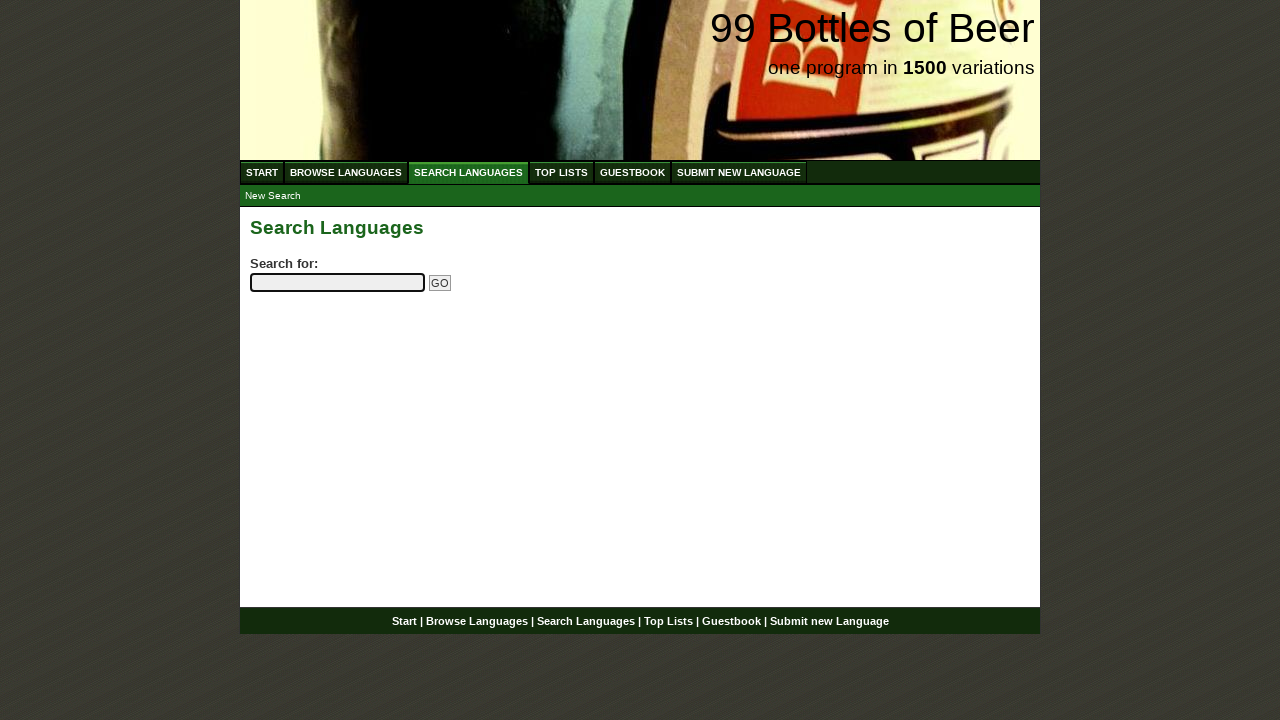

Filled search field with 'python' on input[name='search']
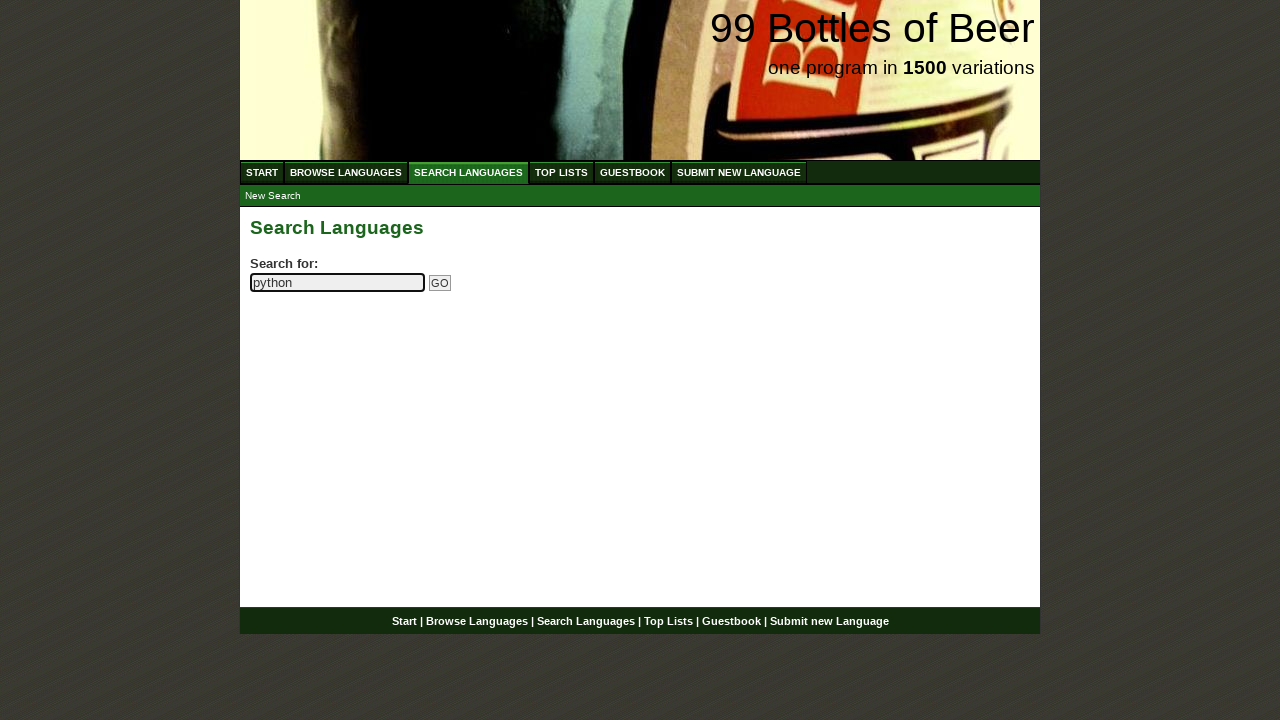

Clicked Go button to submit search at (440, 283) on input[name='submitsearch']
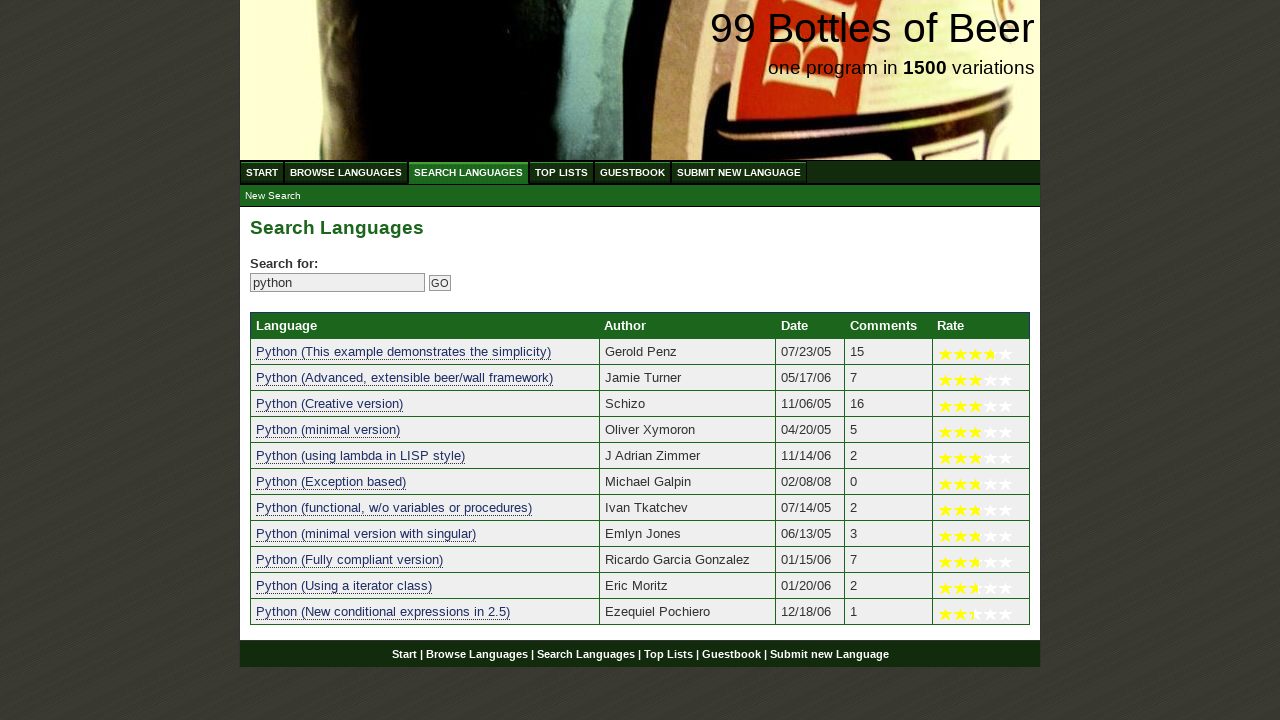

Search results table loaded with language entries
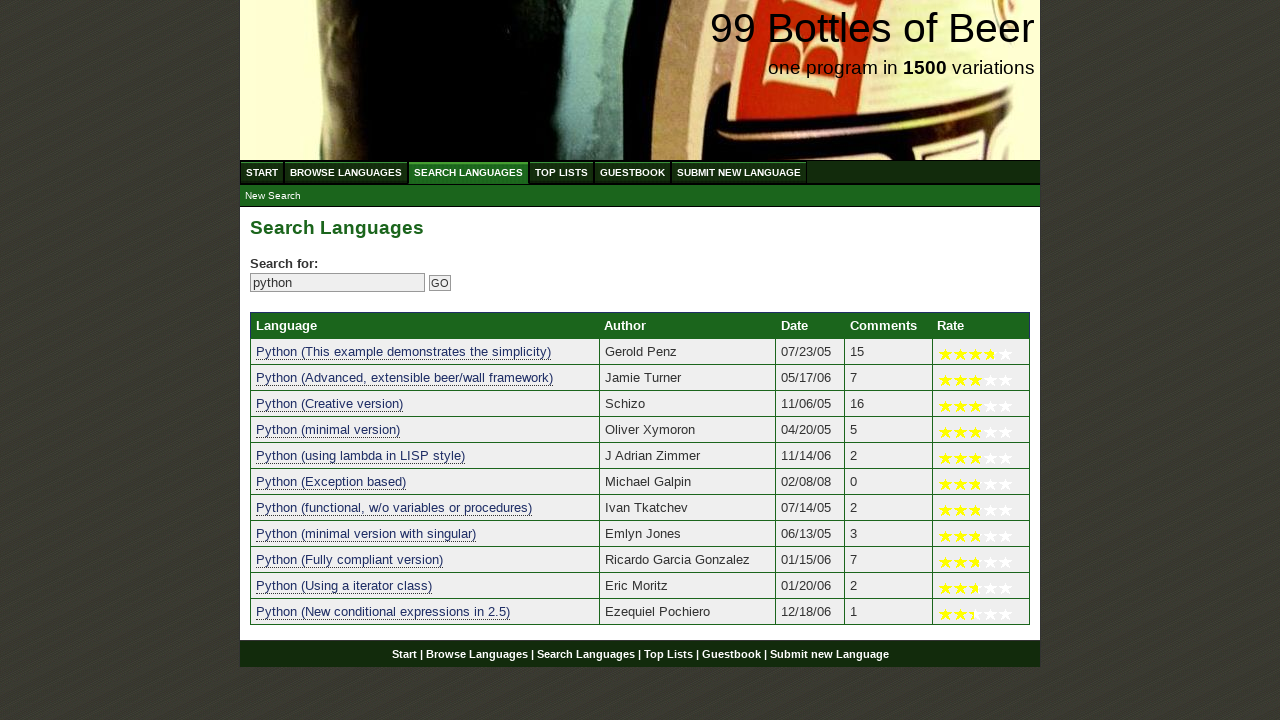

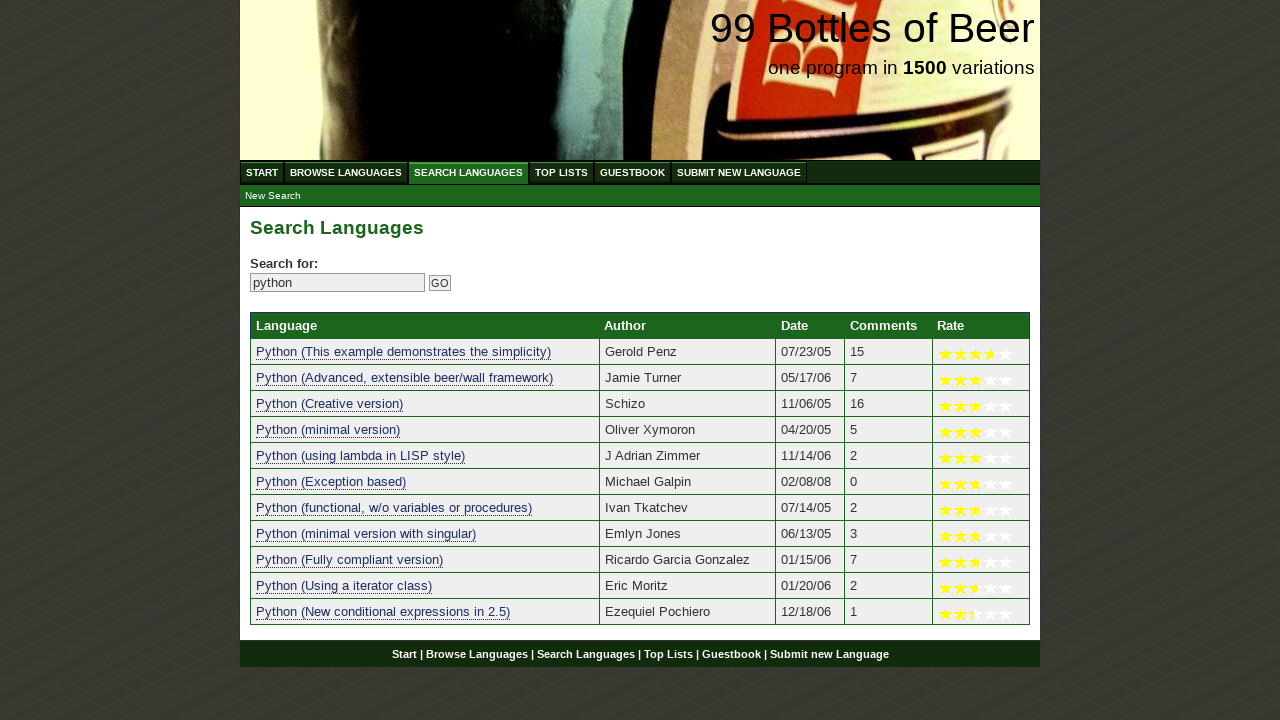